Tests element disappearance by adding an element and then clicking it to remove it

Starting URL: http://the-internet.herokuapp.com/

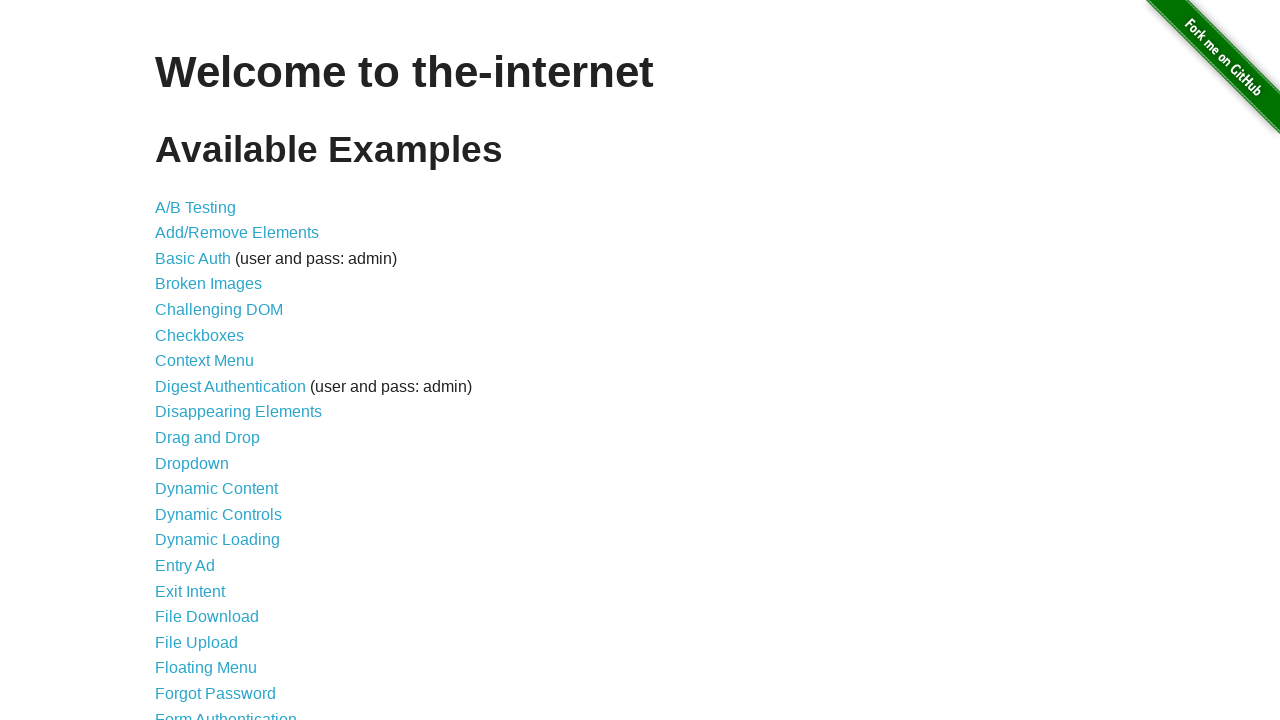

Clicked on Add/Remove Elements link at (237, 233) on xpath=//a[text() = 'Add/Remove Elements']
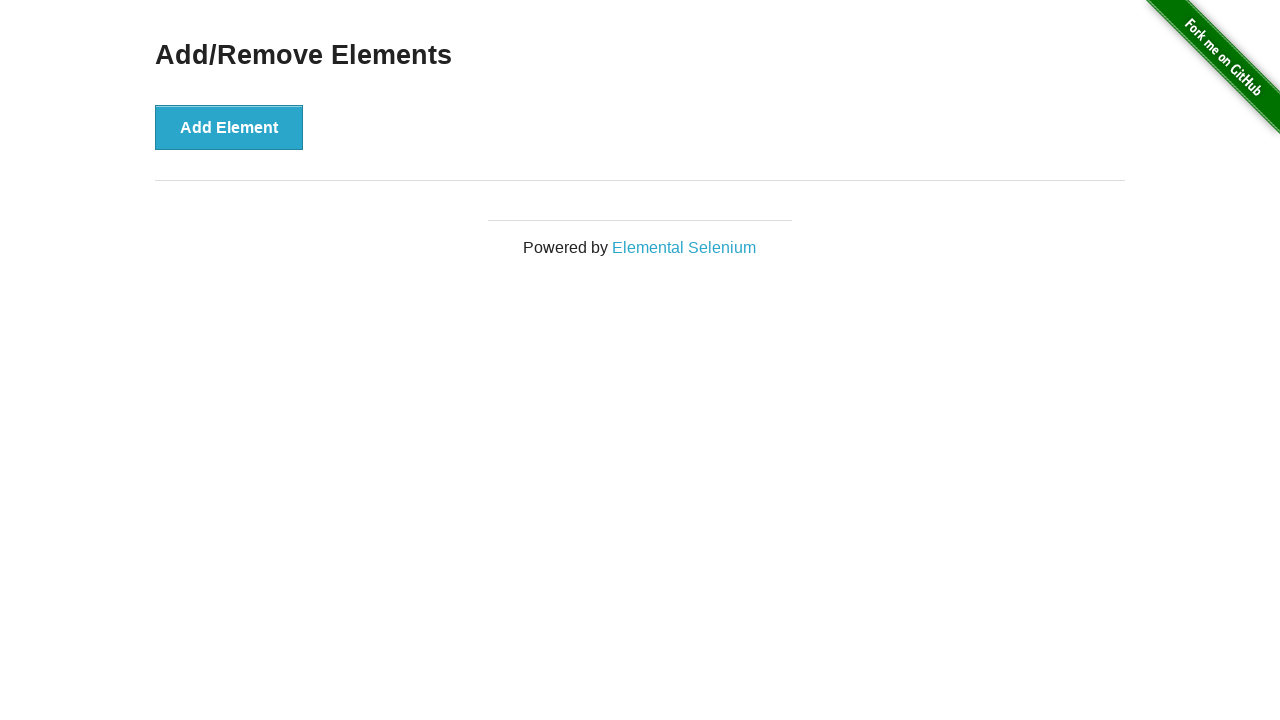

Clicked Add Element button at (229, 127) on xpath=//button[text() = 'Add Element']
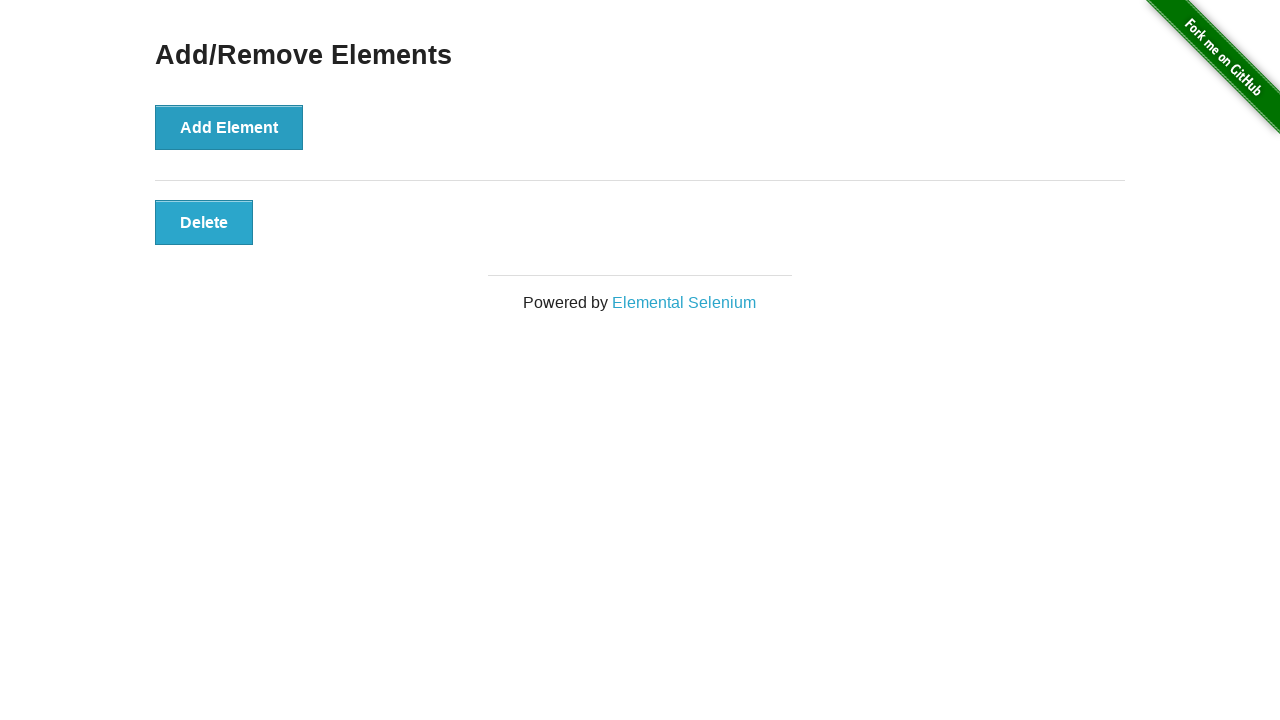

Clicked the added element to remove it at (204, 222) on xpath=//button[@class = 'added-manually']
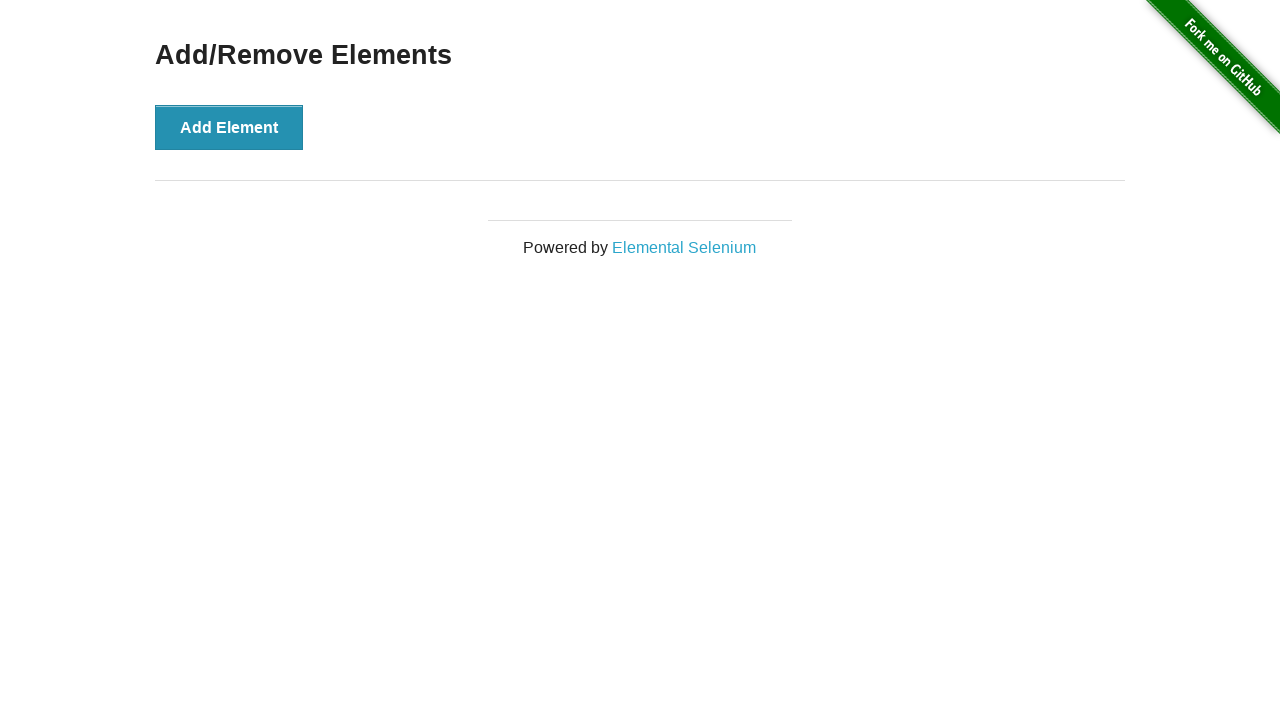

Verified the added element has disappeared
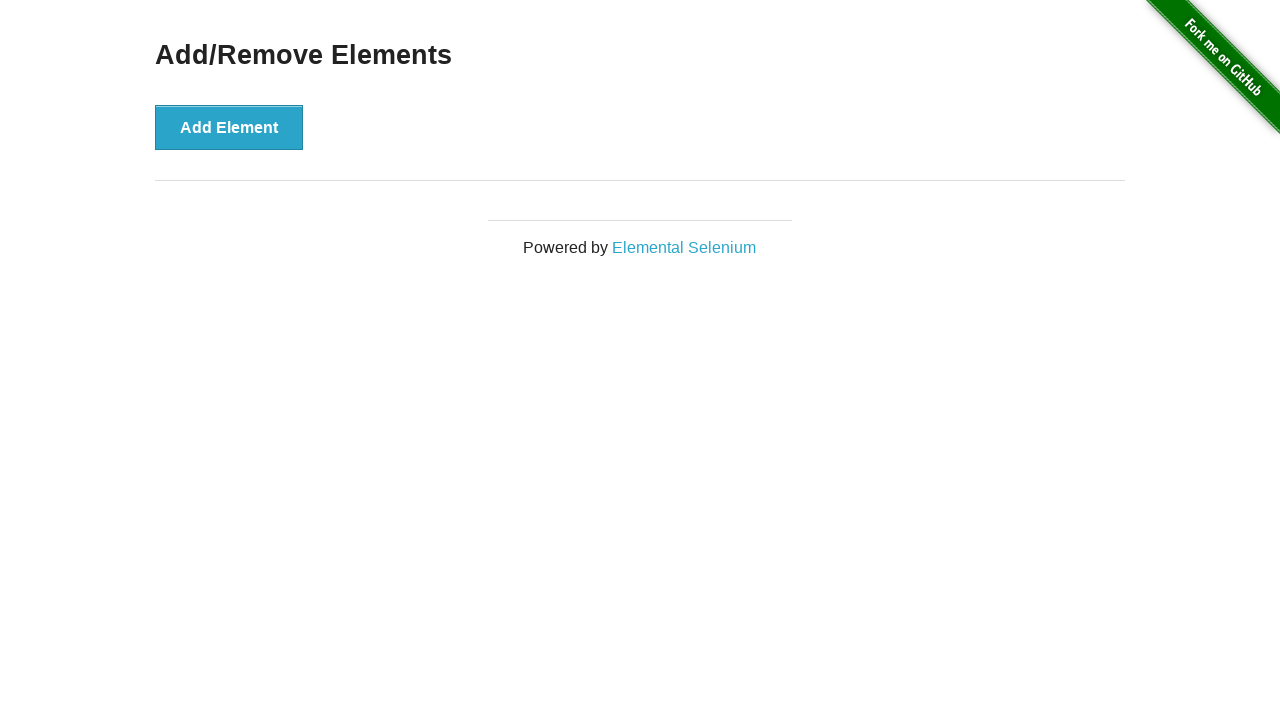

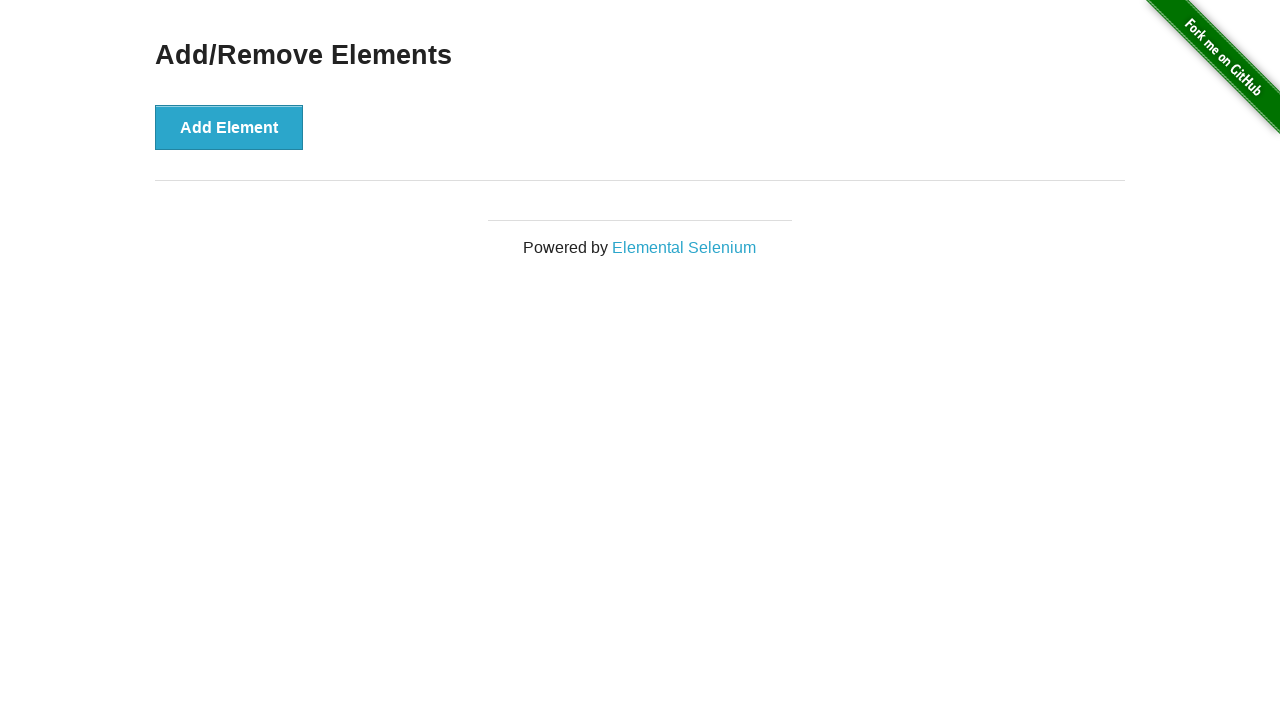